Tests clicking the "About us" button multiple times using different click methods, navigating back between clicks

Starting URL: https://codefish.io/

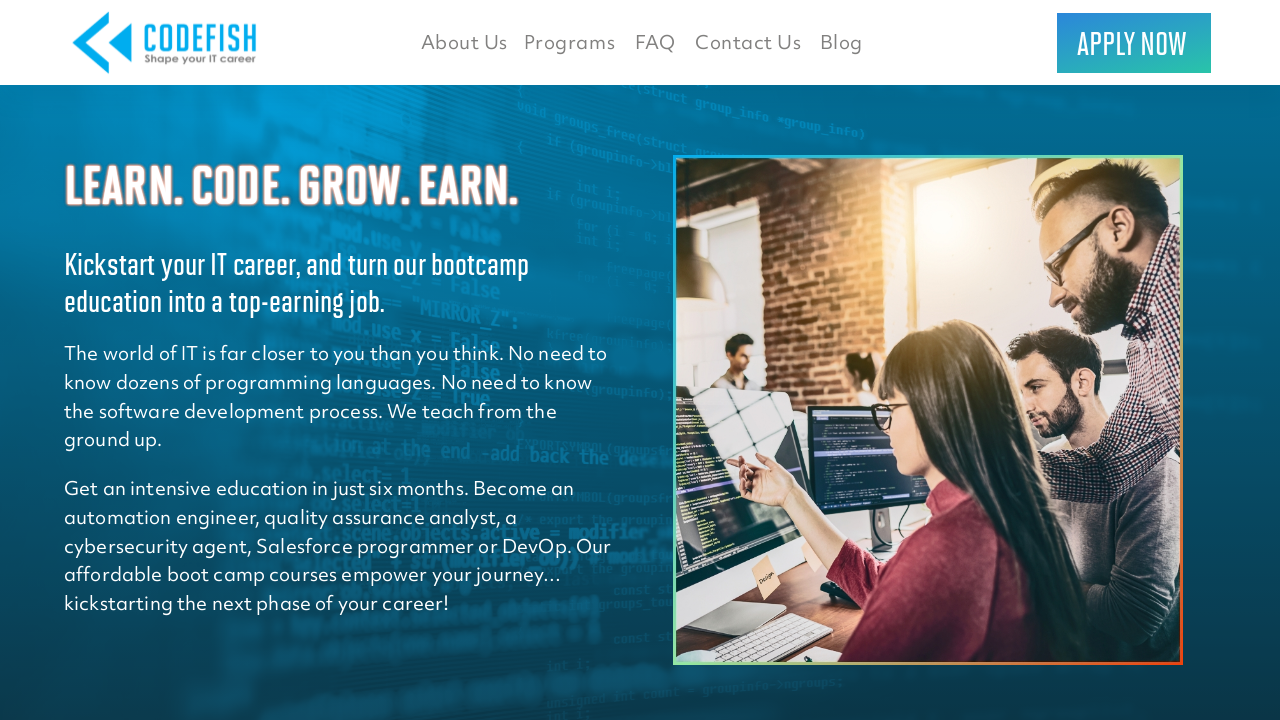

Clicked 'About us' button (first click) at (464, 42) on xpath=//button[.='About us']
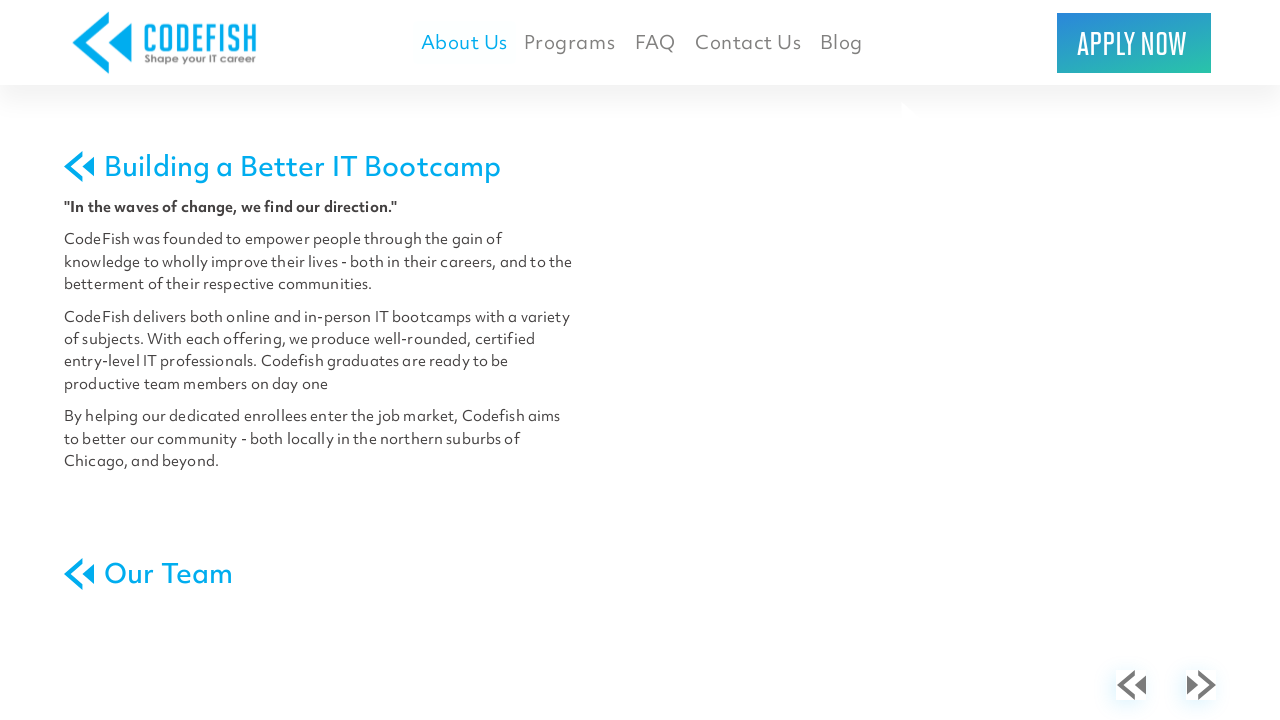

Page loaded after first 'About us' click
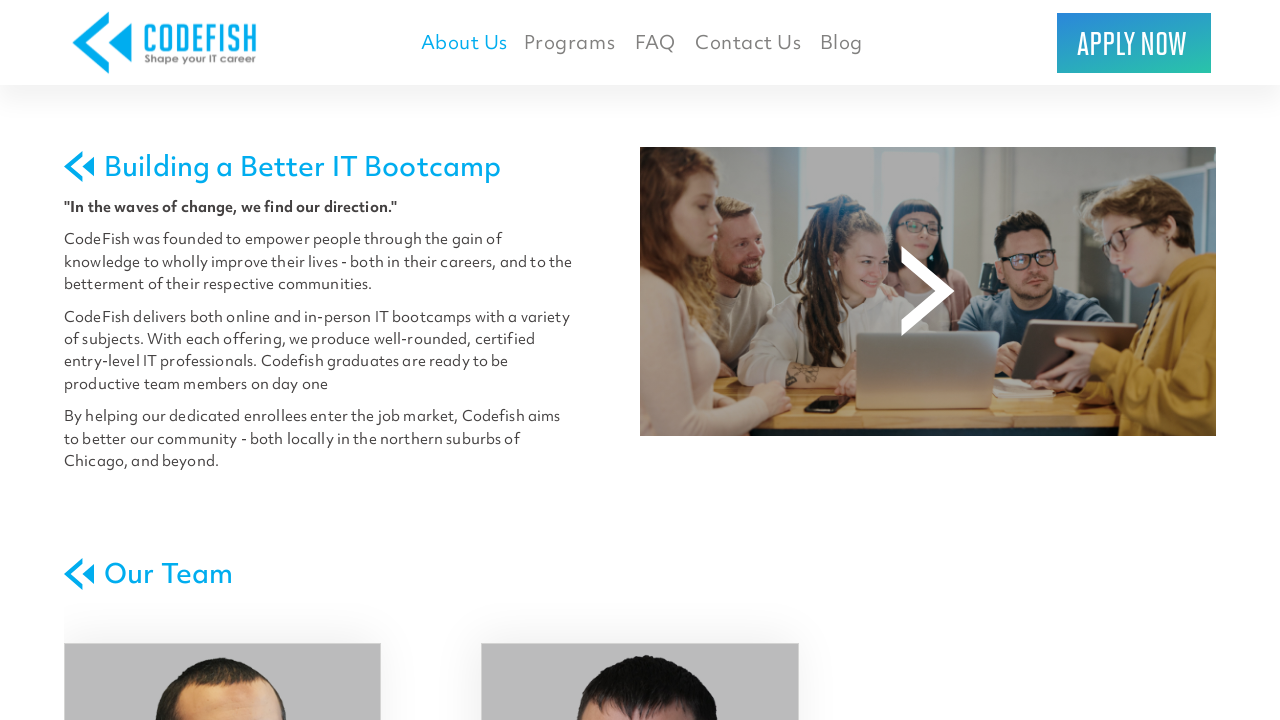

Navigated back to home page
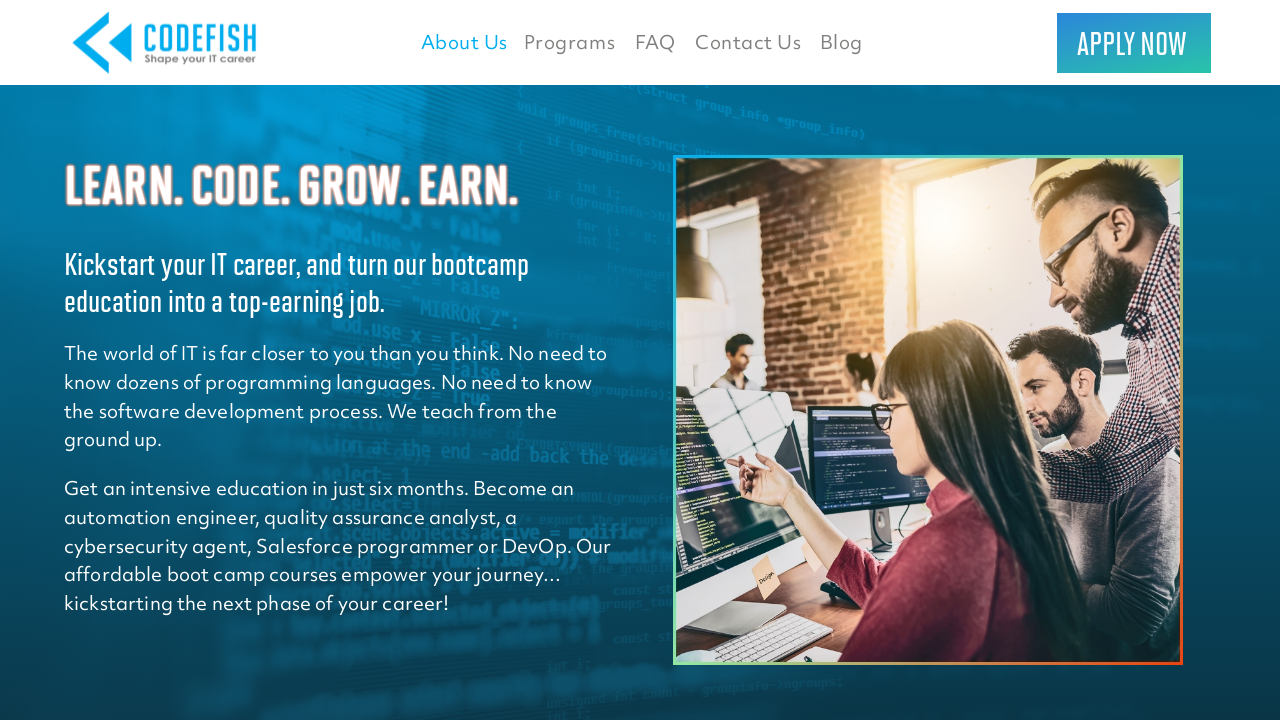

Clicked 'About us' button (second click) at (464, 42) on xpath=//button[.='About us']
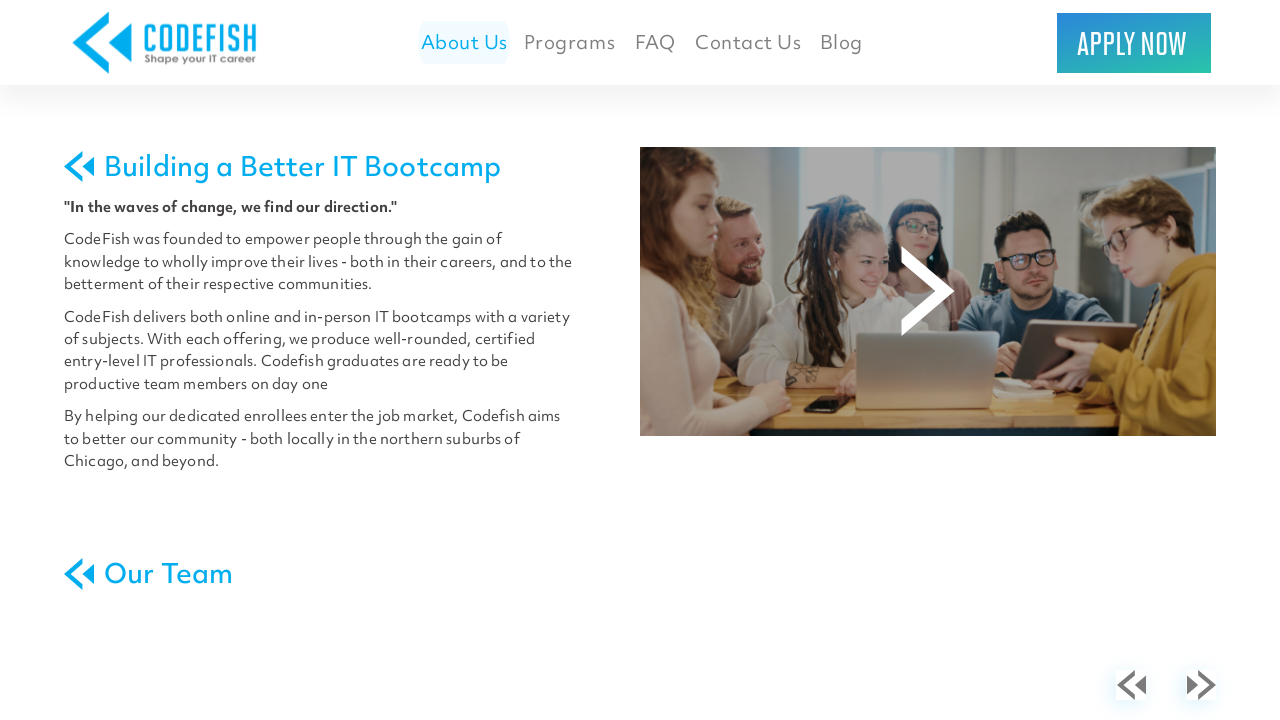

Page loaded after second 'About us' click
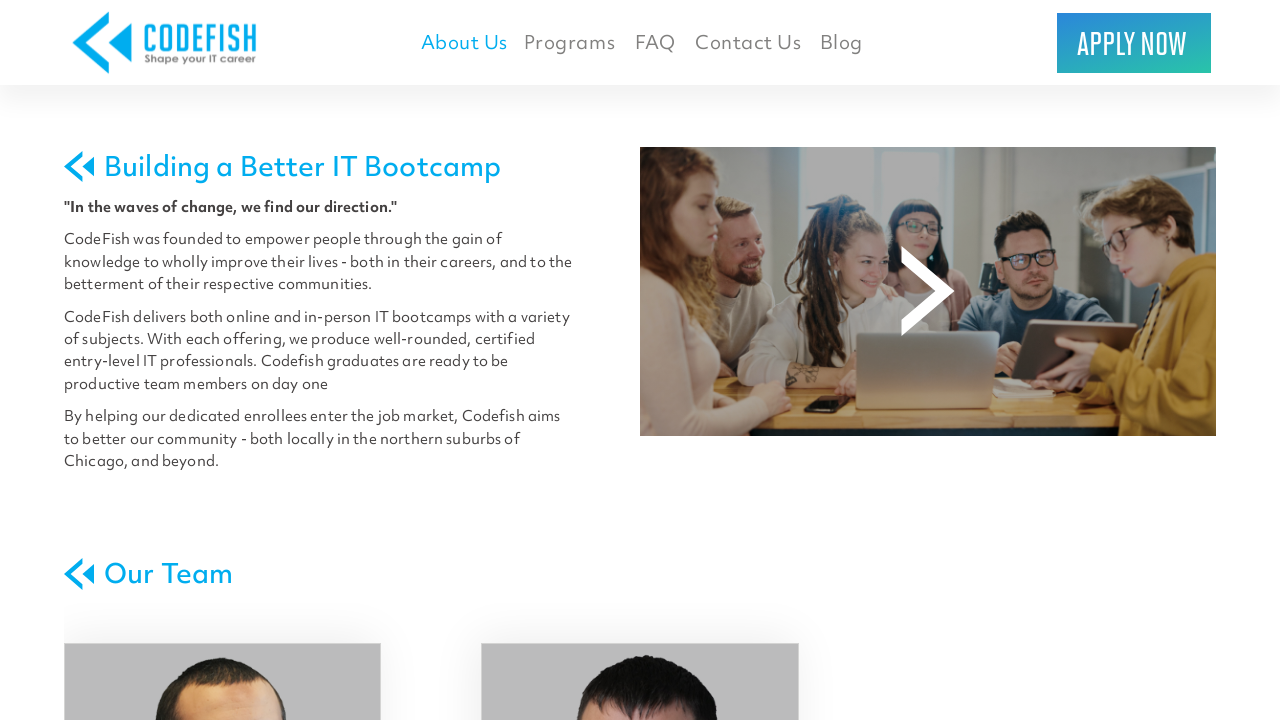

Navigated back to home page
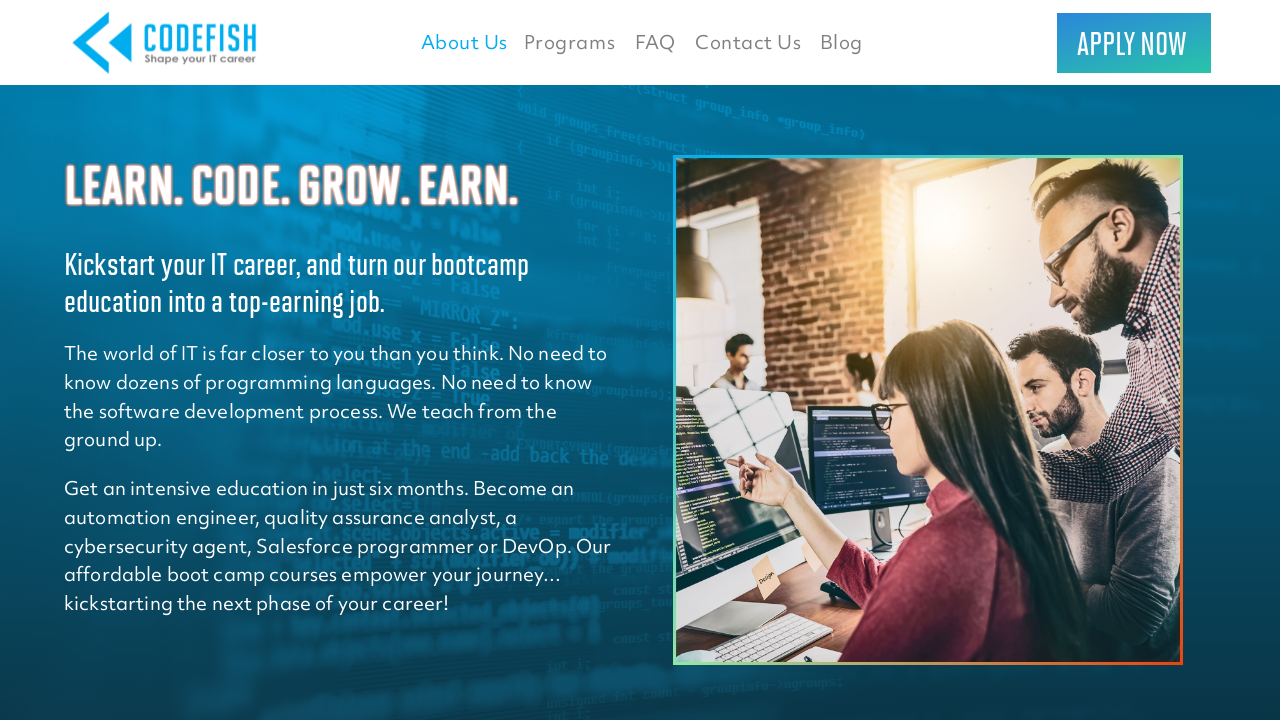

Clicked 'About us' button (third click) at (464, 42) on xpath=//button[.='About us']
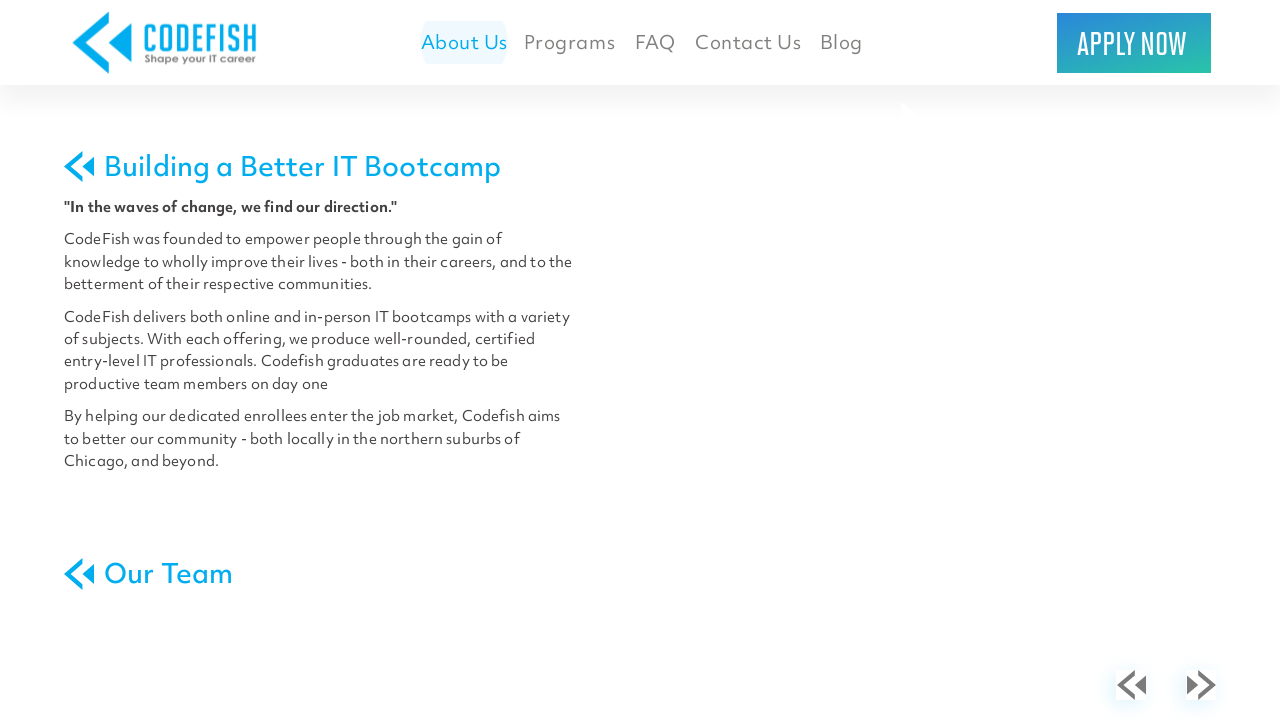

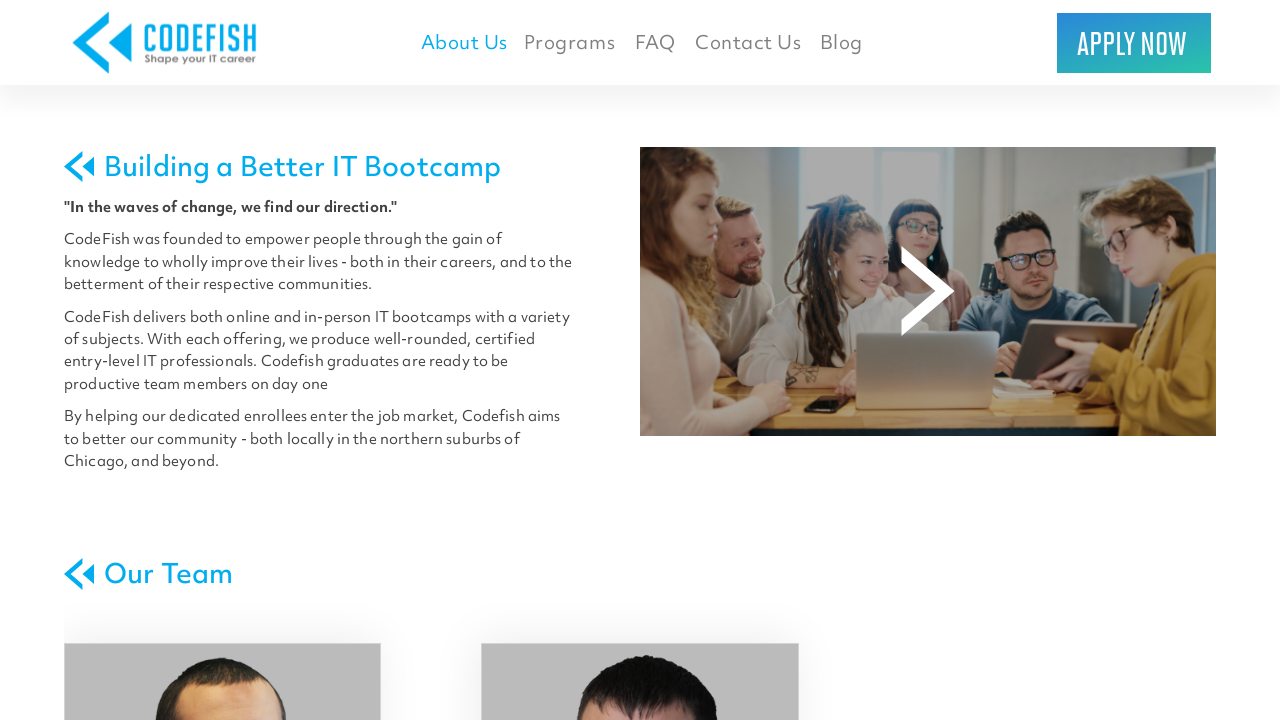